Navigates to the RedBus website homepage and waits for the page to load. This tests basic page accessibility.

Starting URL: https://www.redbus.in/

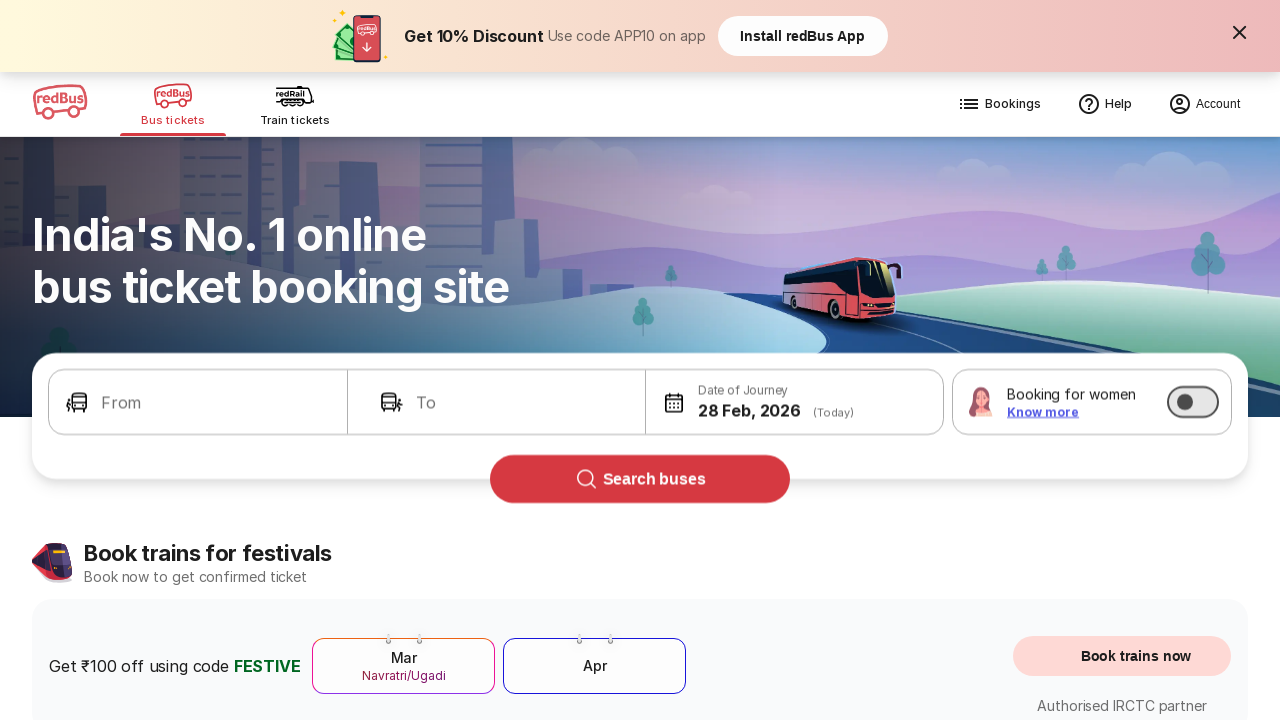

Navigated to RedBus homepage
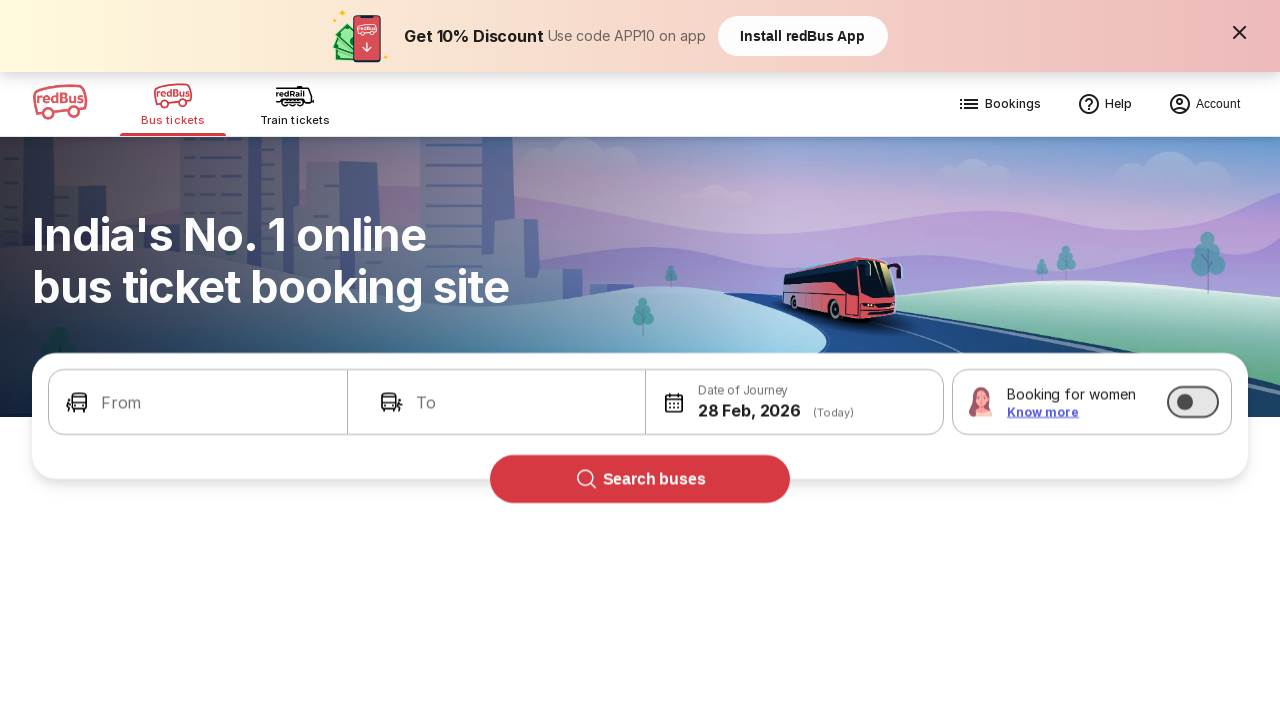

Page DOM content loaded
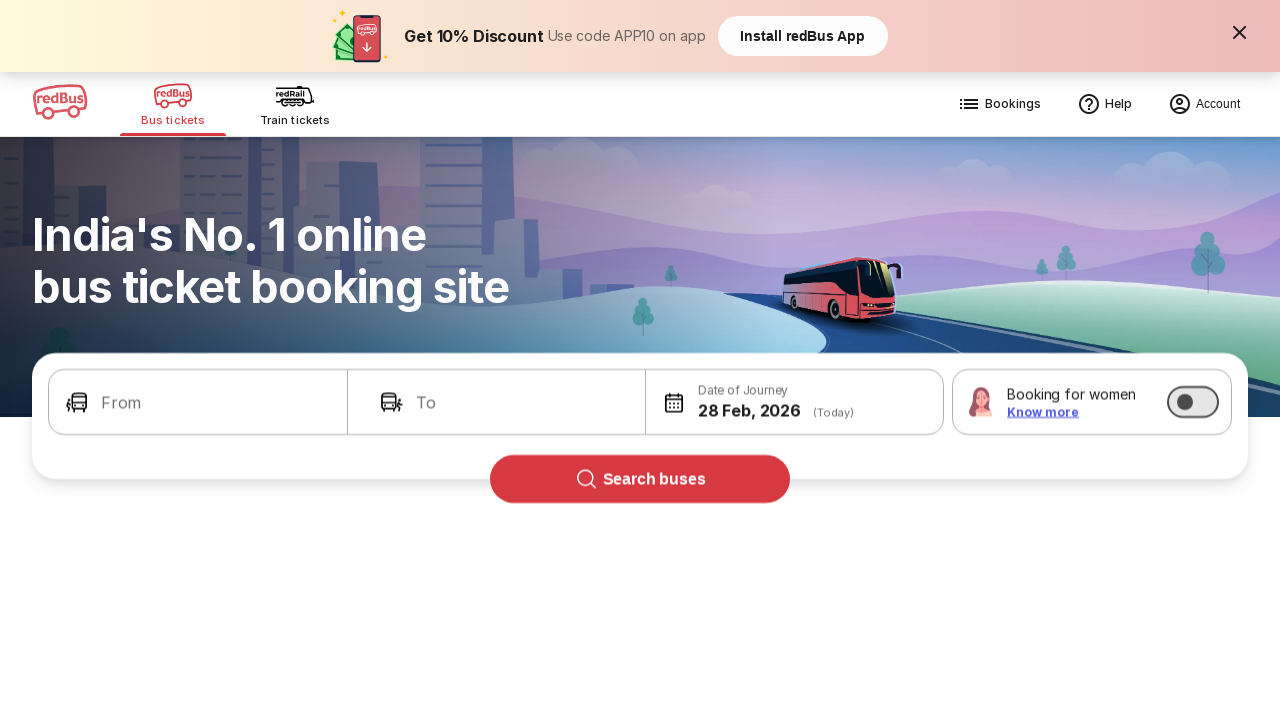

Body element is visible - page fully loaded
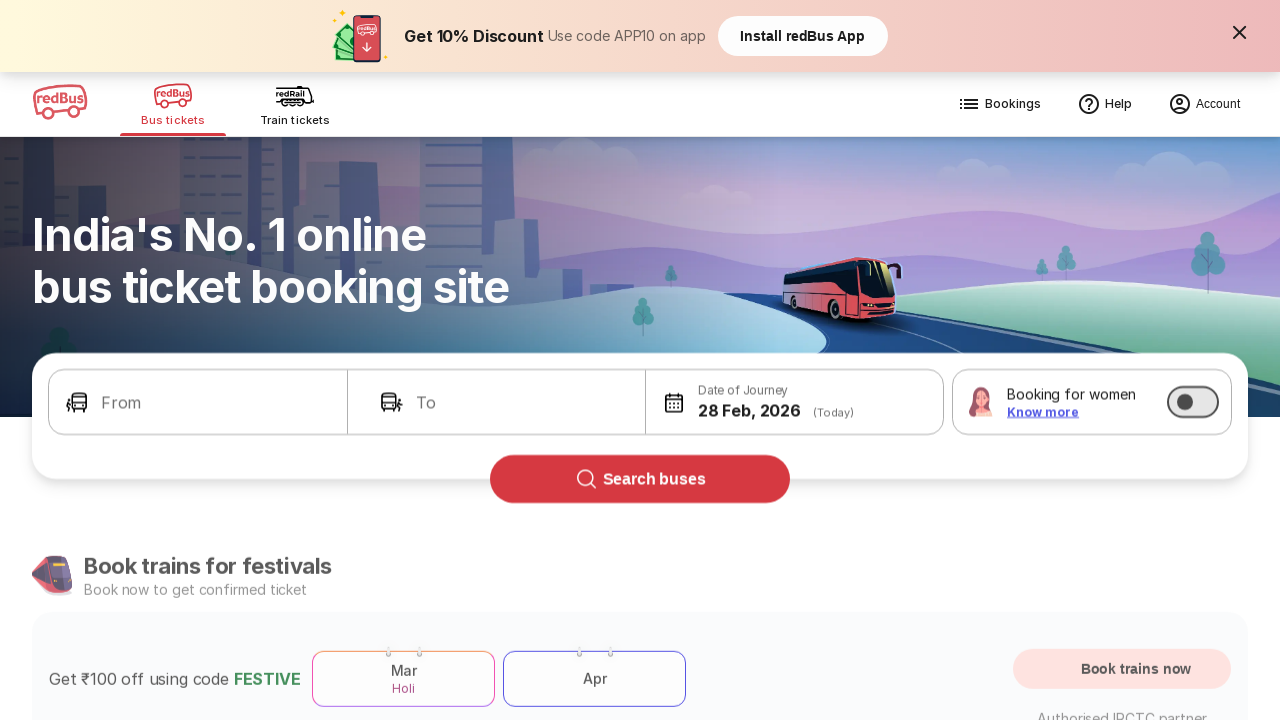

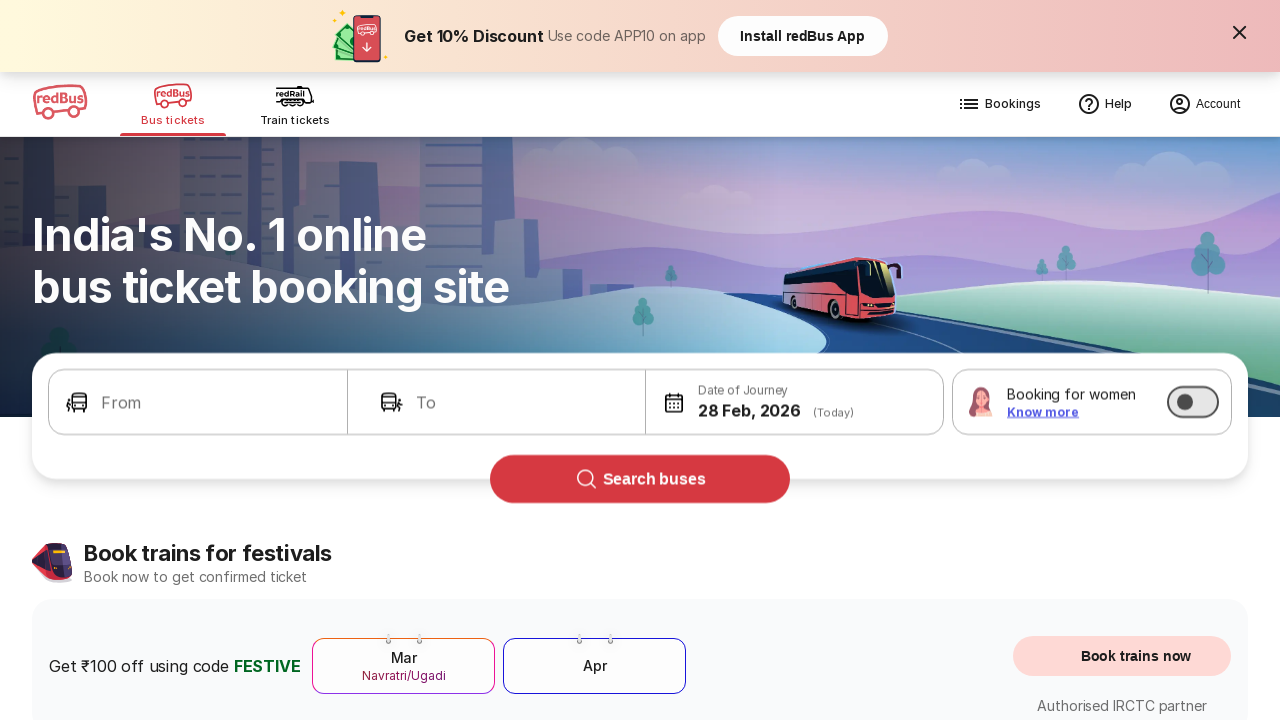